Tests the search functionality on JYSK Ukraine website by searching for "RYSLINGE" product and verifying the search results display products.

Starting URL: https://jysk.ua/

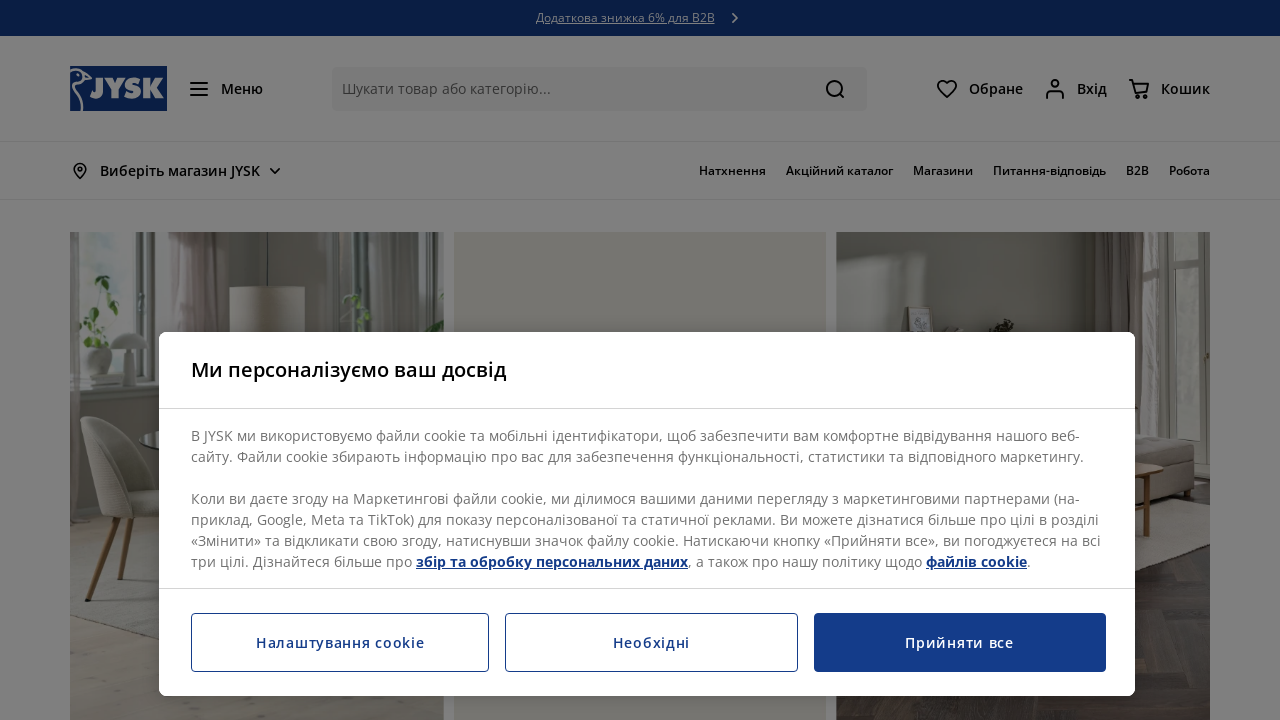

Waited for page to fully load (networkidle)
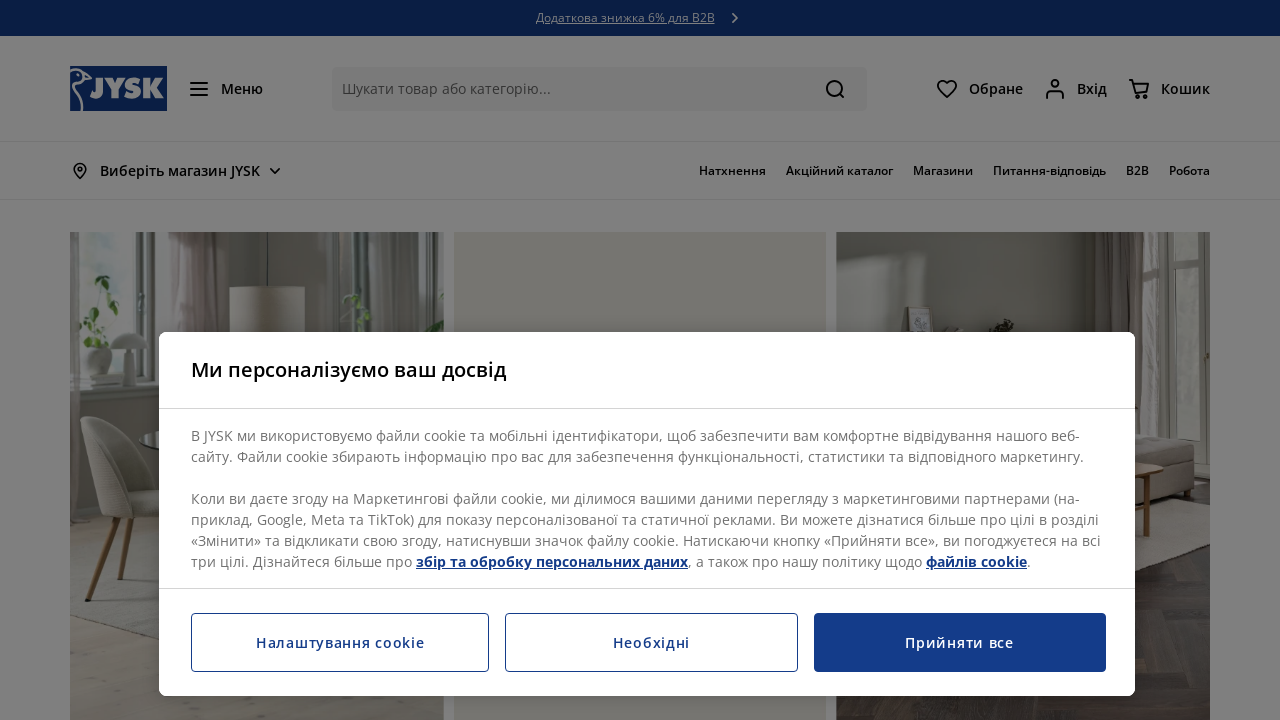

Filled search field with 'RYSLINGE' on input[name='search'], input[type='search'], #search, .search-input
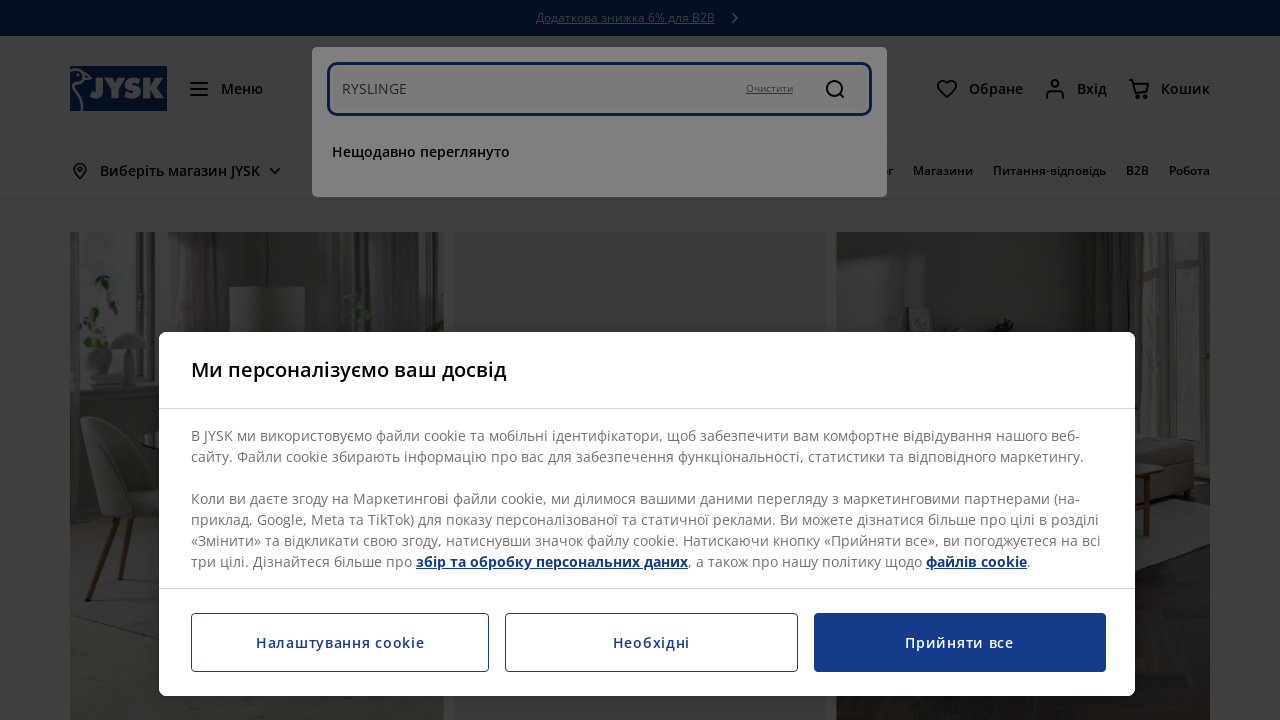

Pressed Enter to submit search on input[name='search'], input[type='search'], #search, .search-input
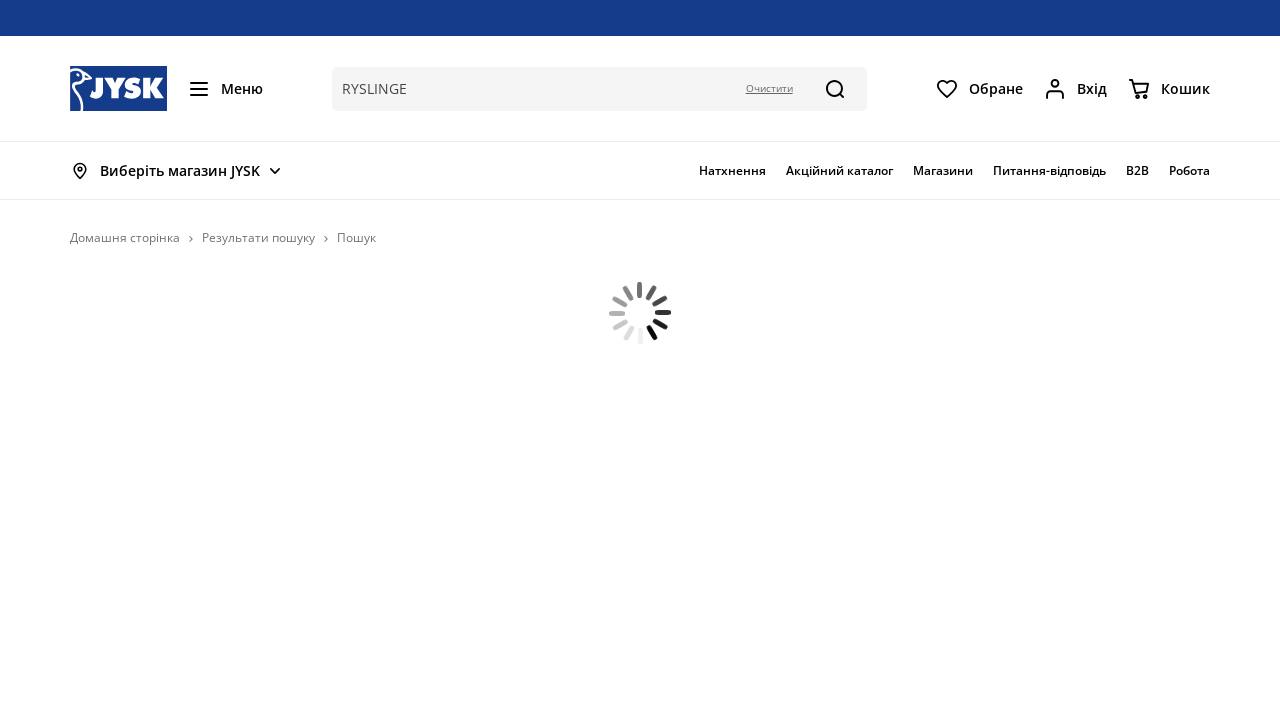

Waited for search results page to fully load
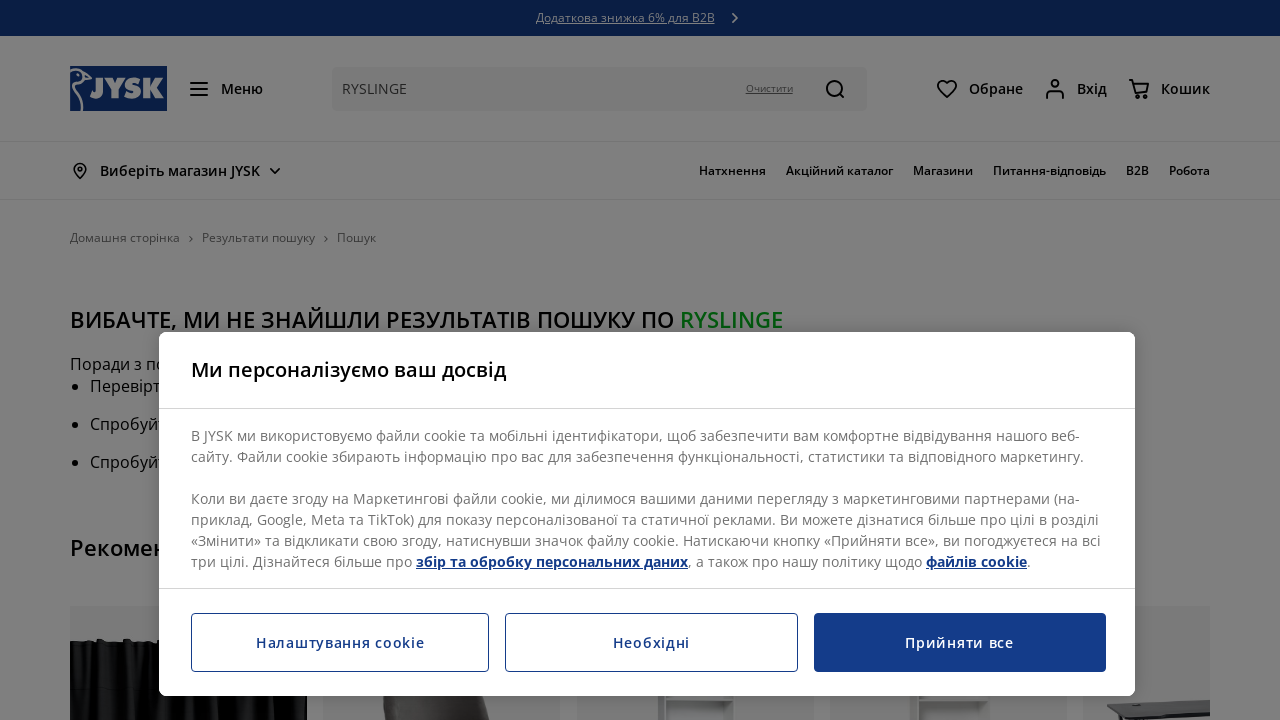

Product results appeared on the page
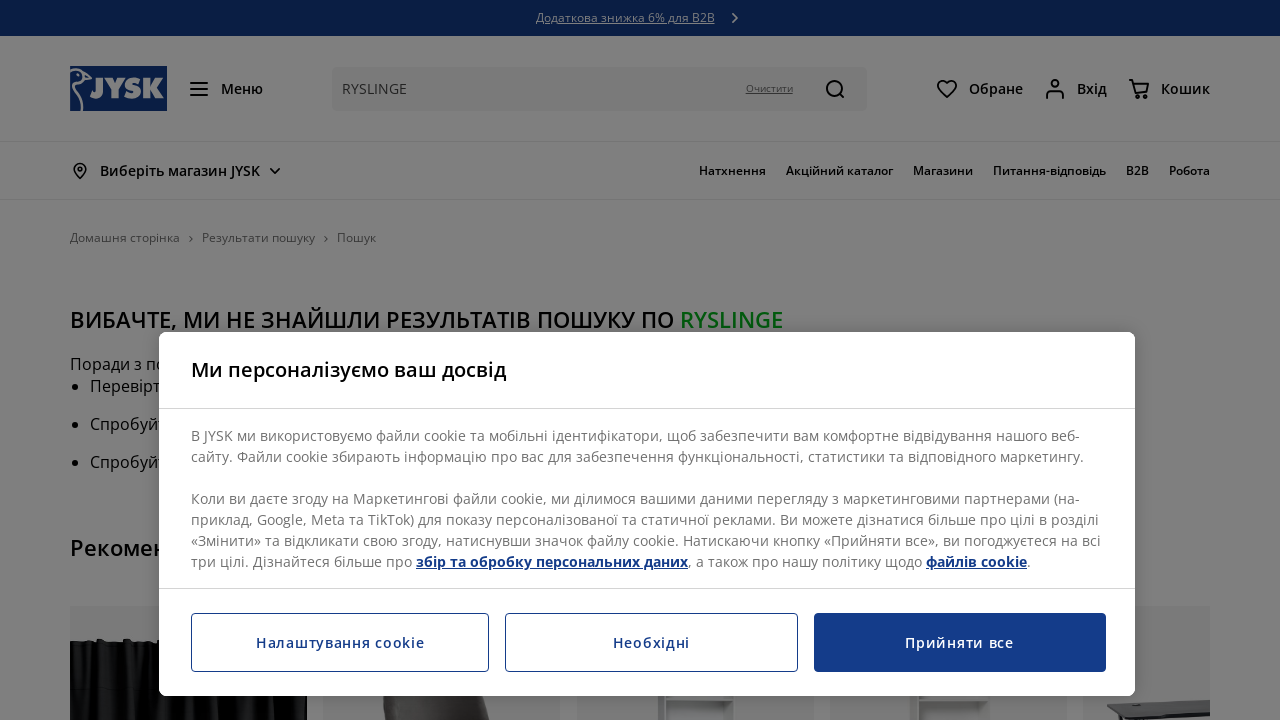

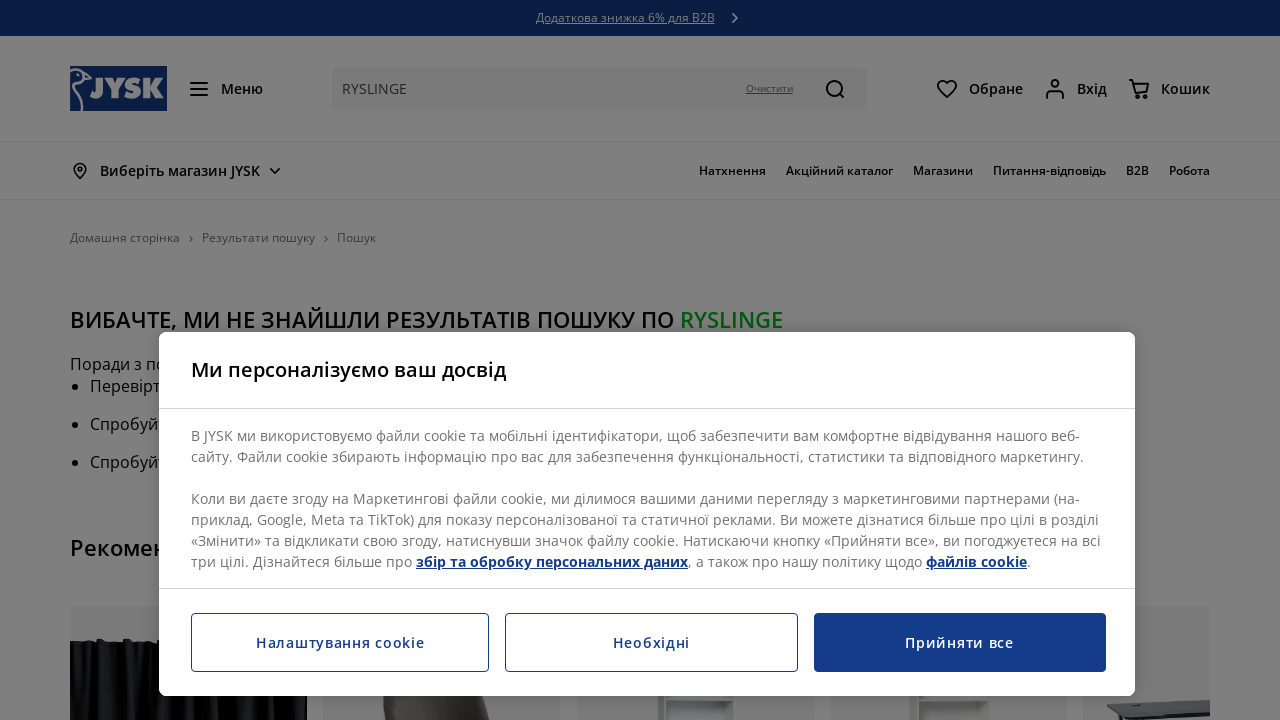